Tests pagination functionality on an offers page by navigating through pages until finding a specific item (Apple) in the product list

Starting URL: https://rahulshettyacademy.com/seleniumPractise/#/offers

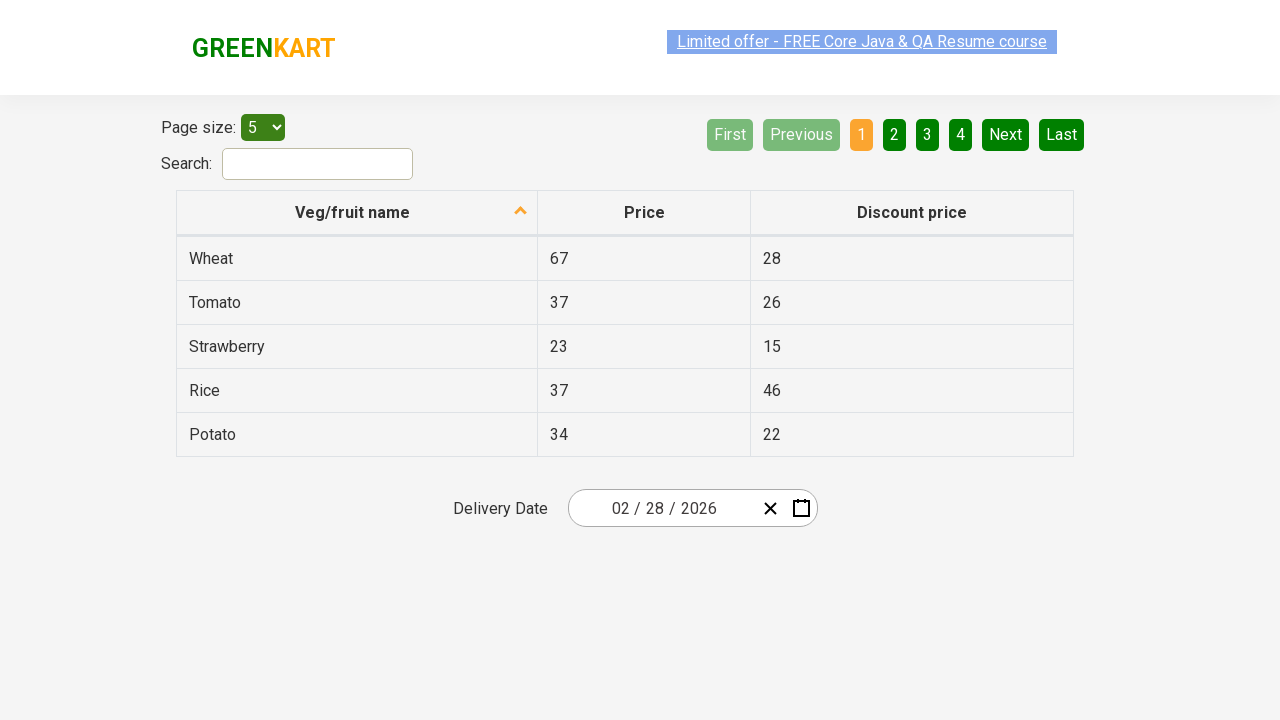

Waited for product table to load
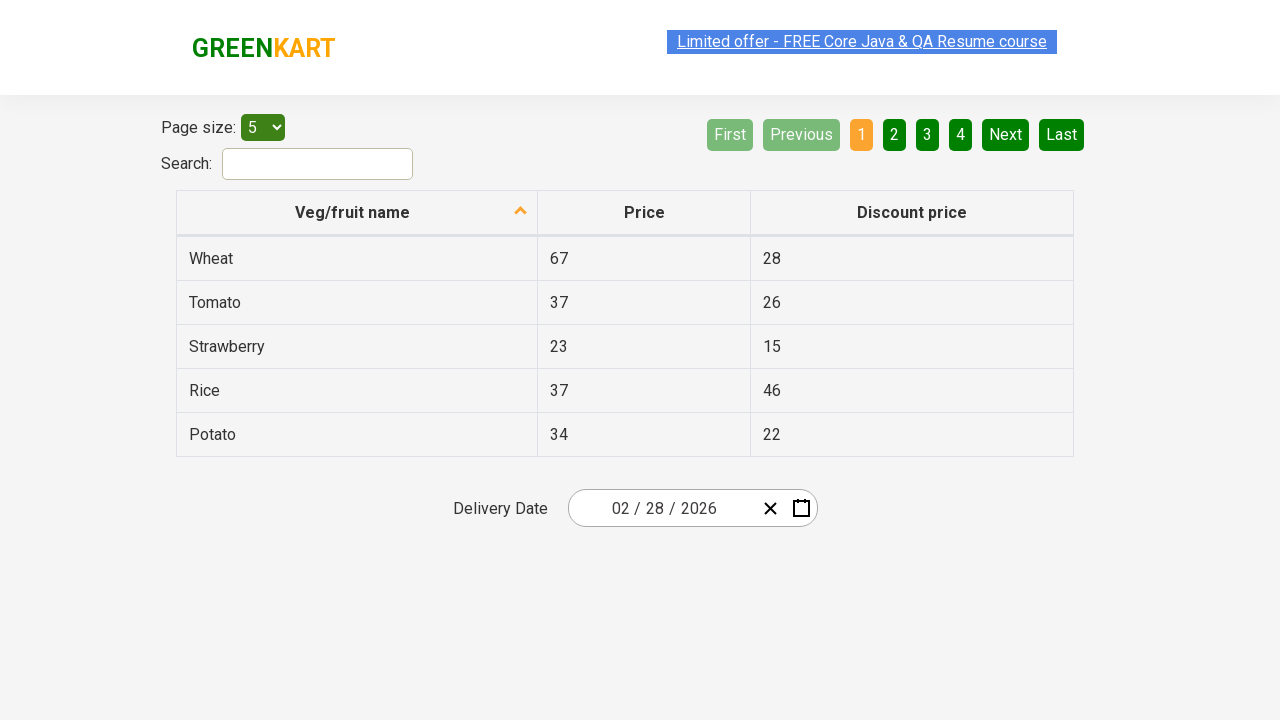

Retrieved all product names from current page
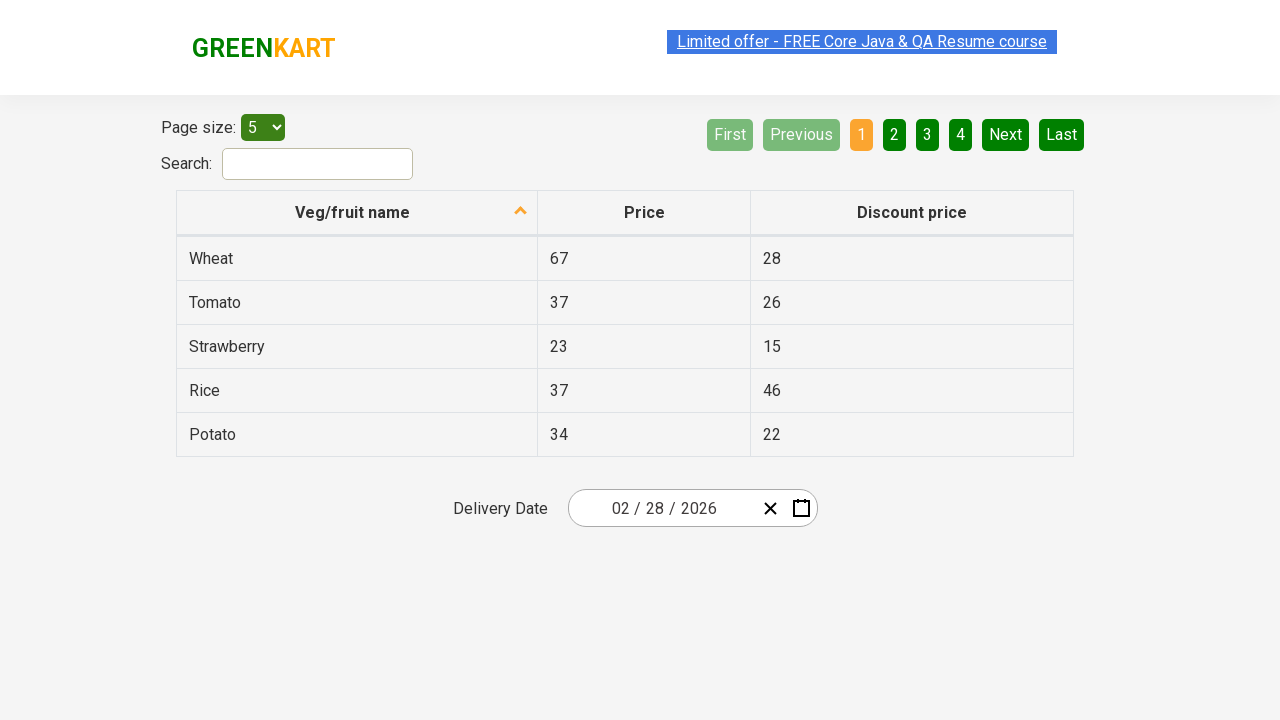

Clicked Next button to navigate to next page at (1006, 134) on [aria-label='Next']
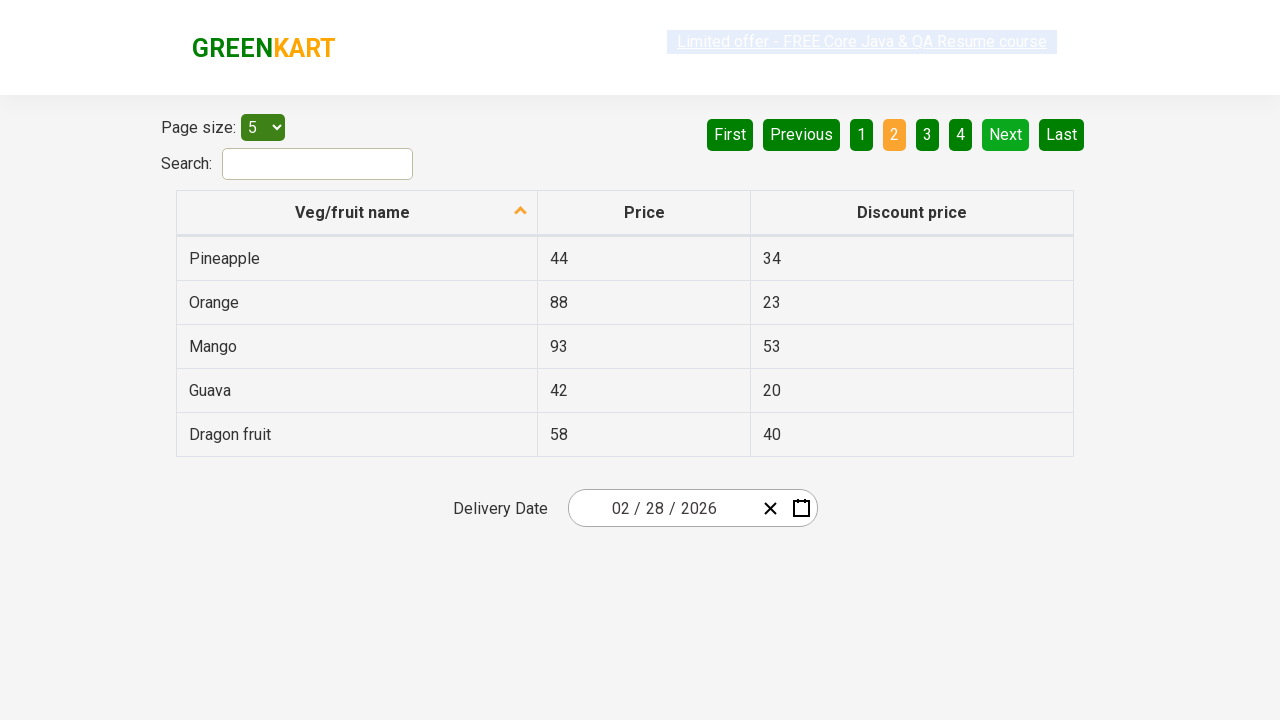

Waited for table to refresh after pagination
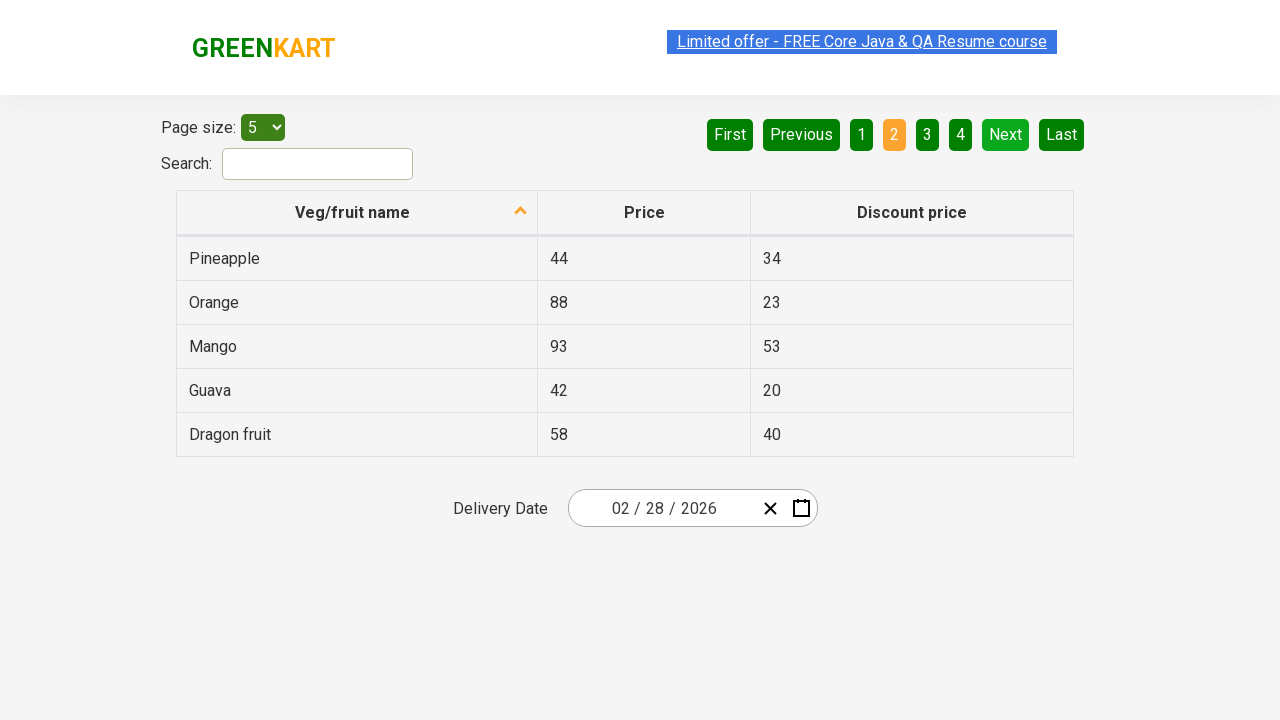

Retrieved all product names from current page
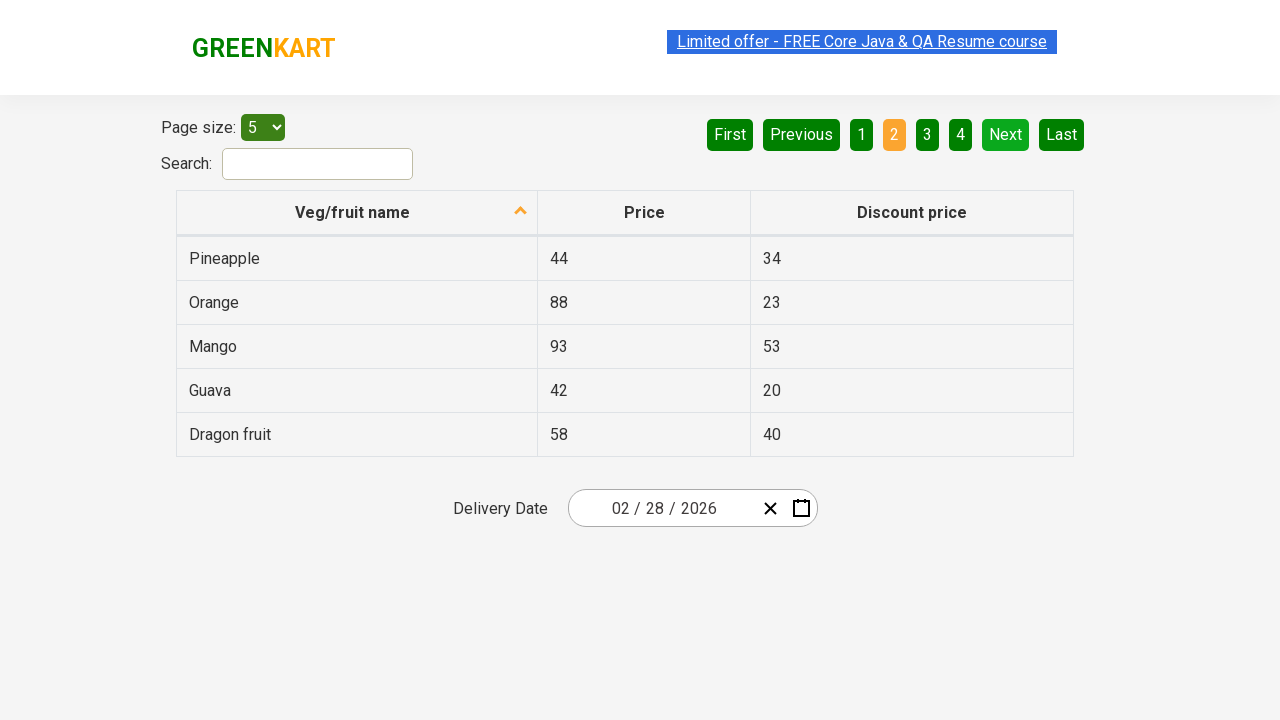

Clicked Next button to navigate to next page at (1006, 134) on [aria-label='Next']
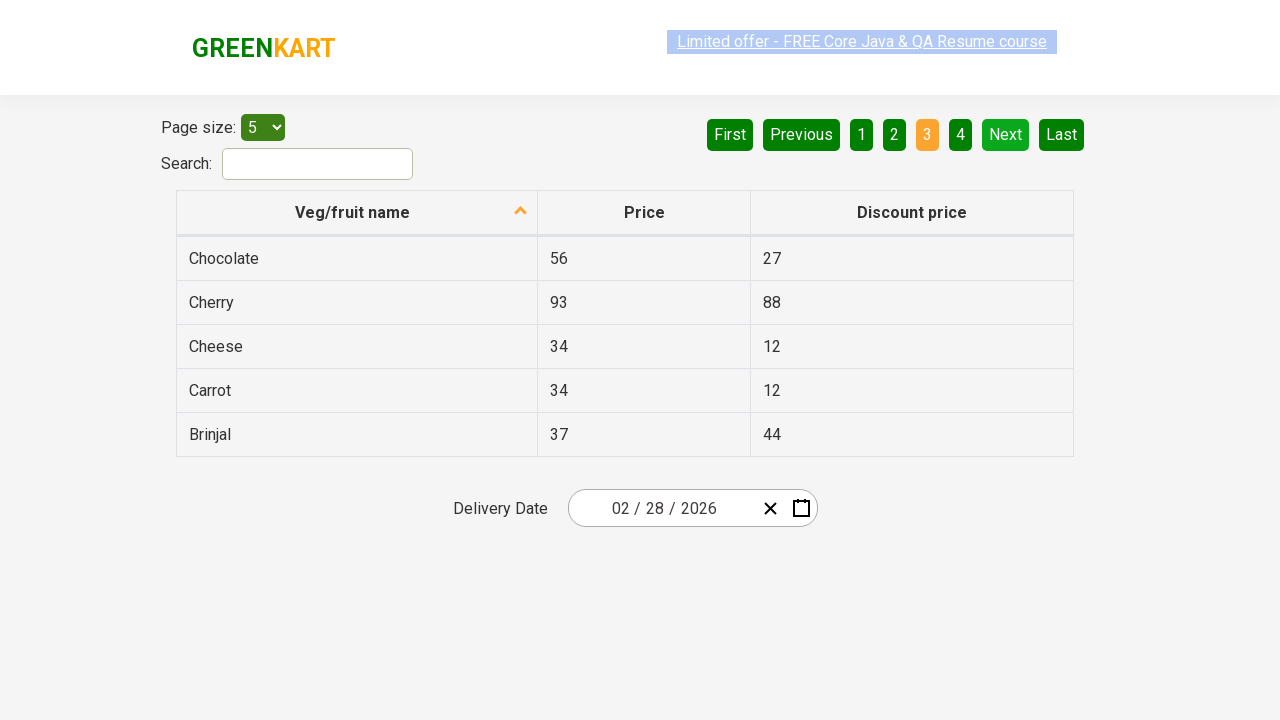

Waited for table to refresh after pagination
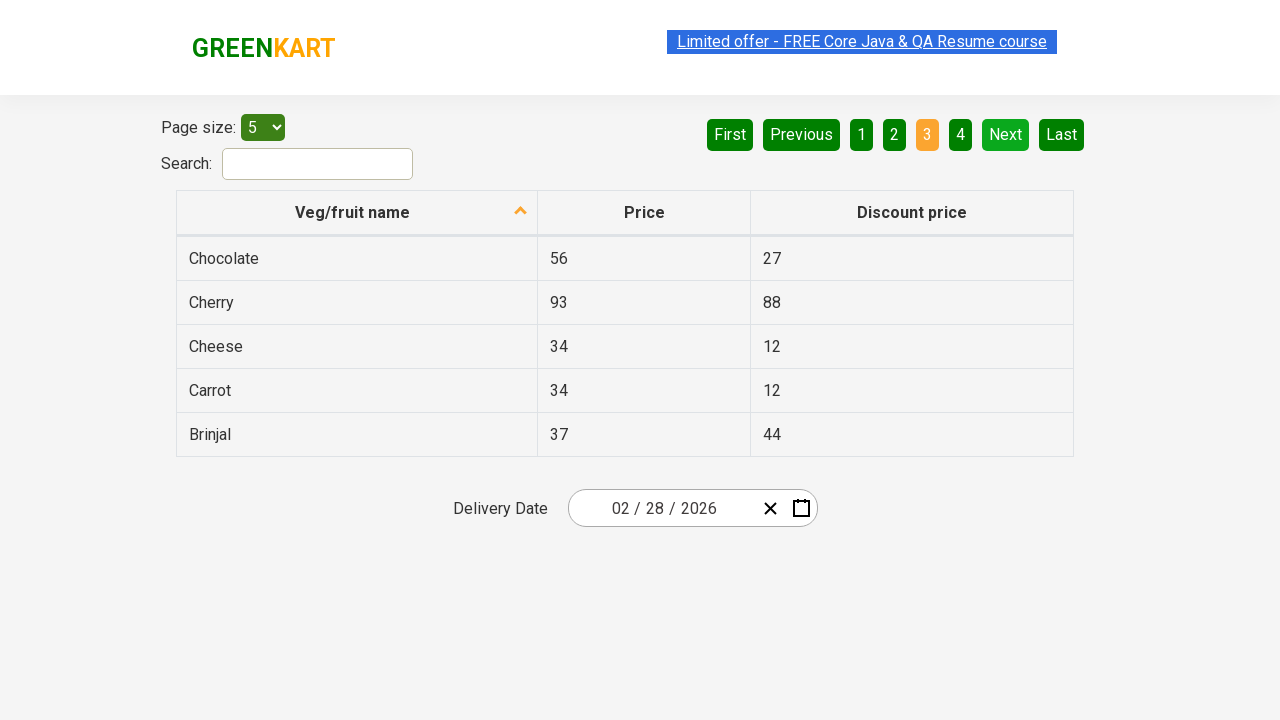

Retrieved all product names from current page
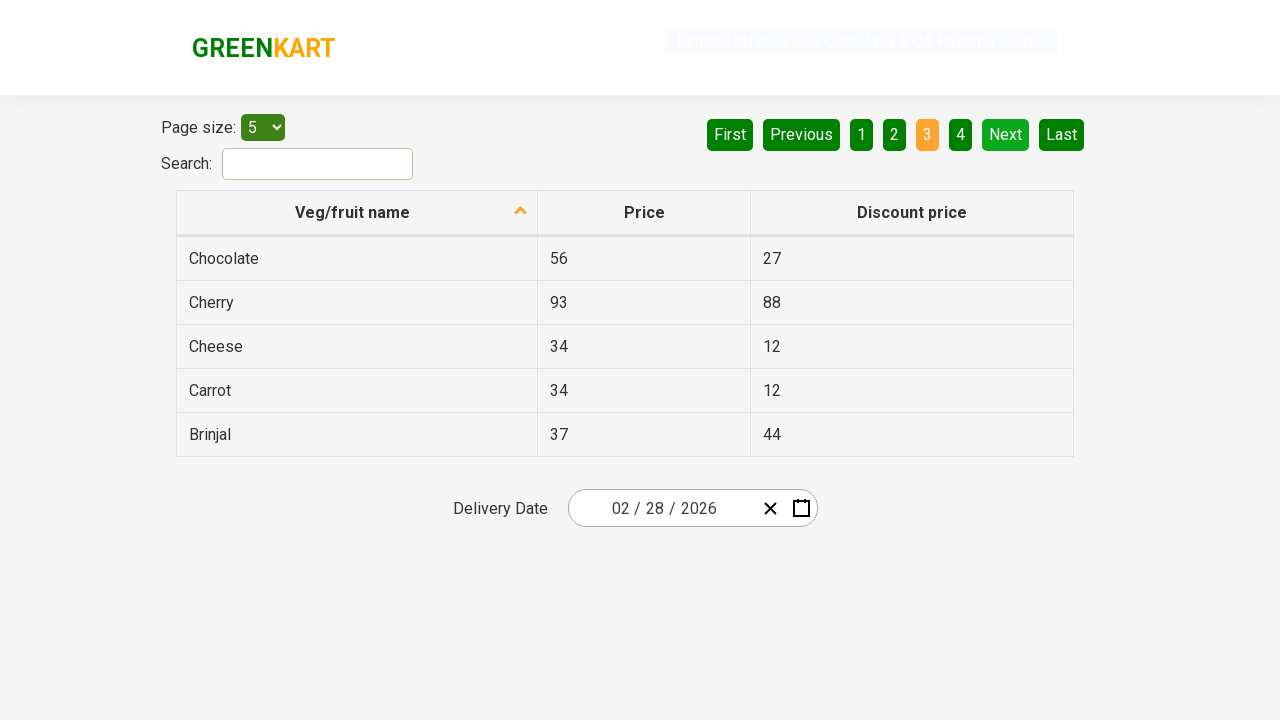

Clicked Next button to navigate to next page at (1006, 134) on [aria-label='Next']
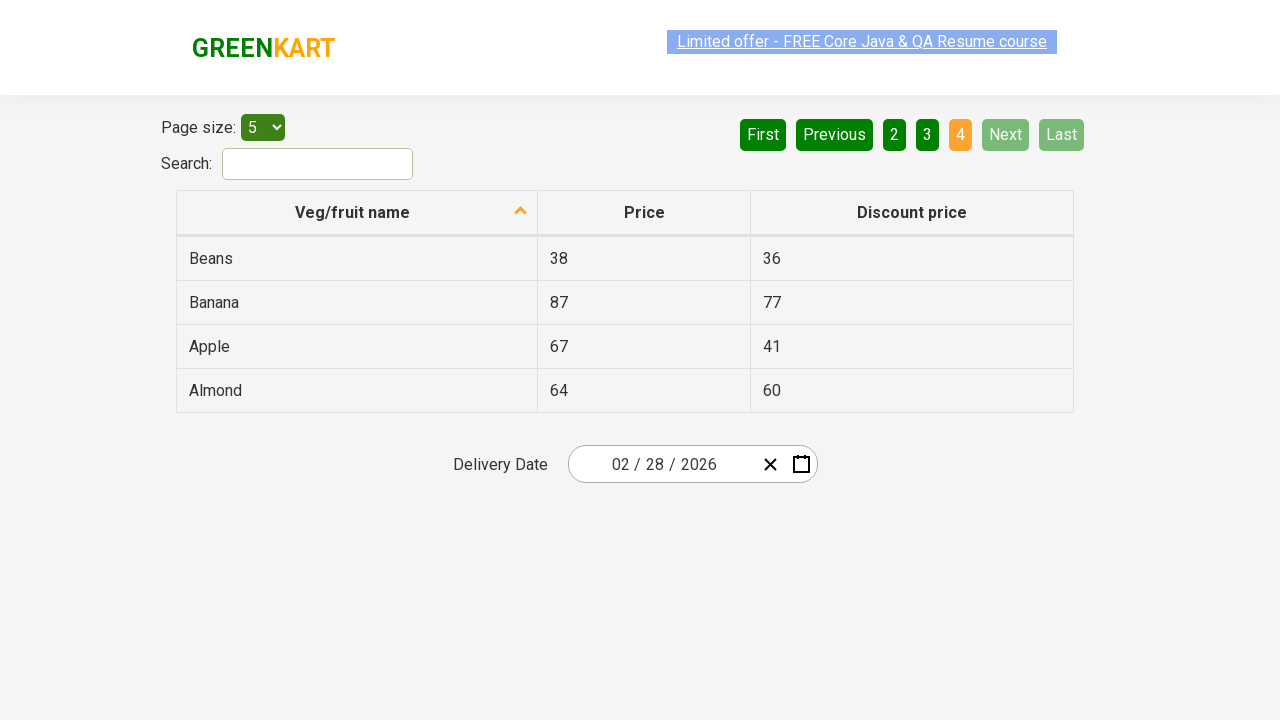

Waited for table to refresh after pagination
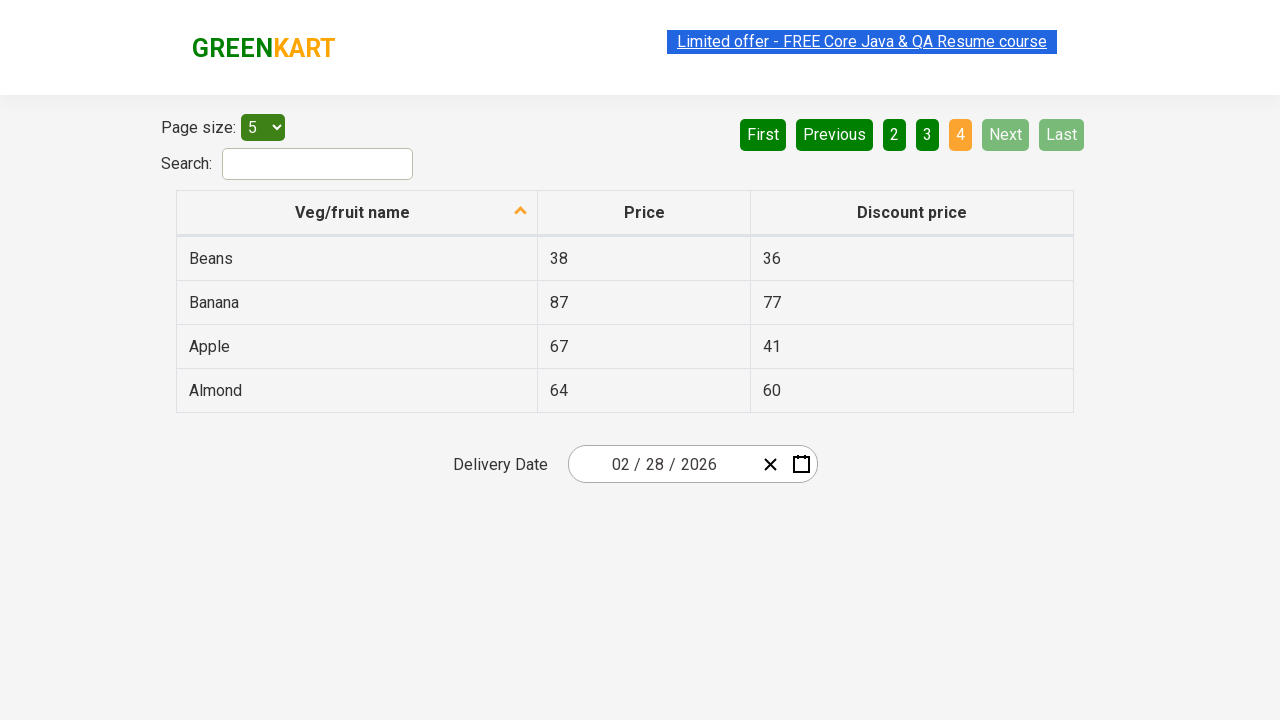

Retrieved all product names from current page
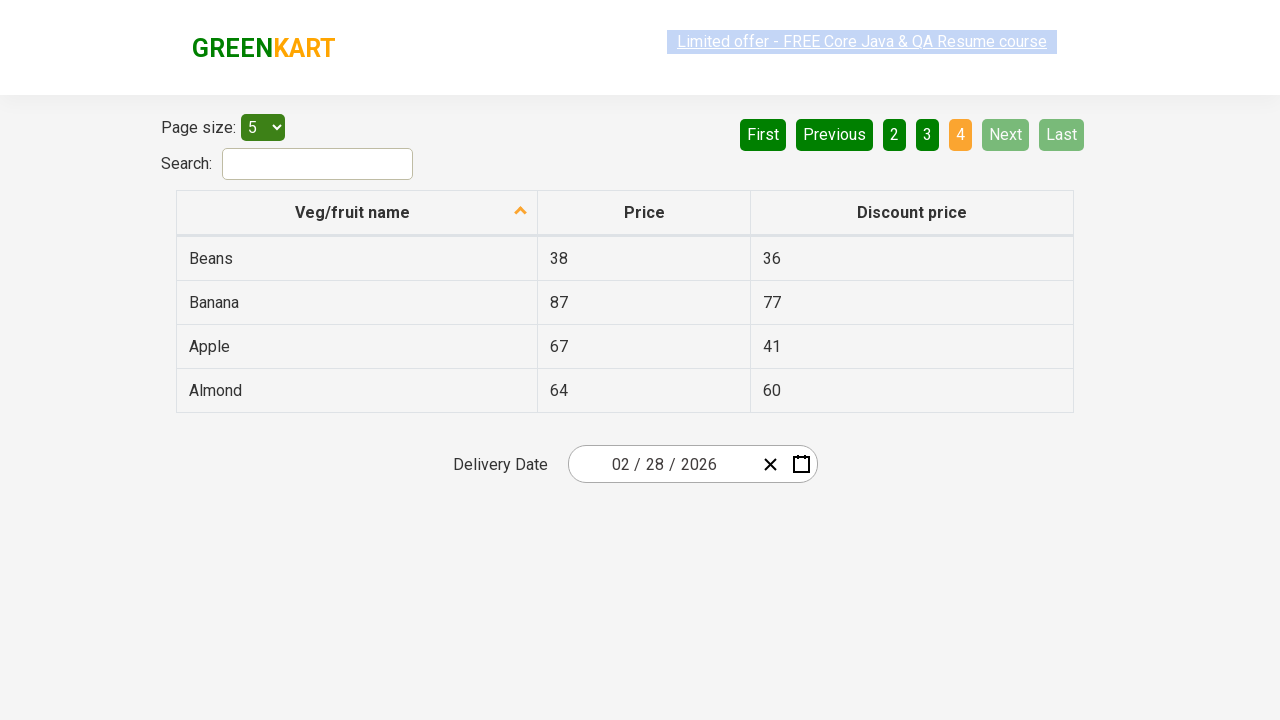

Found 'Apple' in the product list
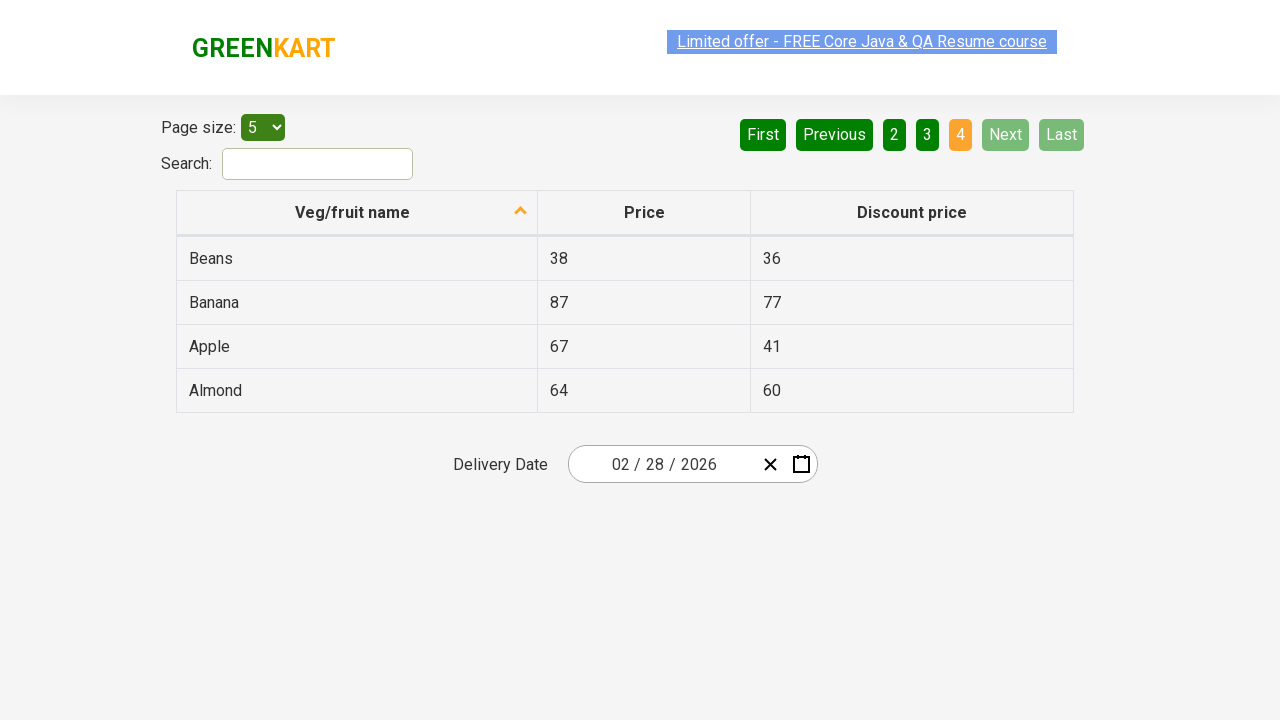

Assertion passed - 'Apple' was found in the paginated list
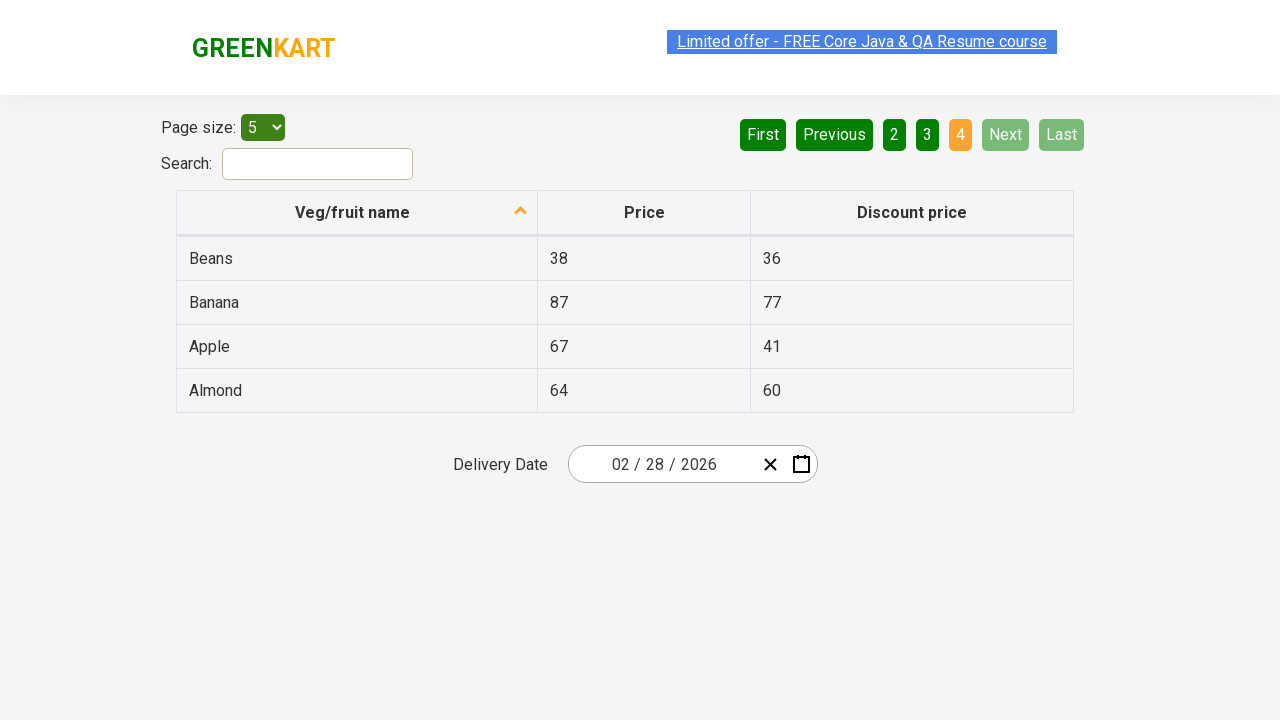

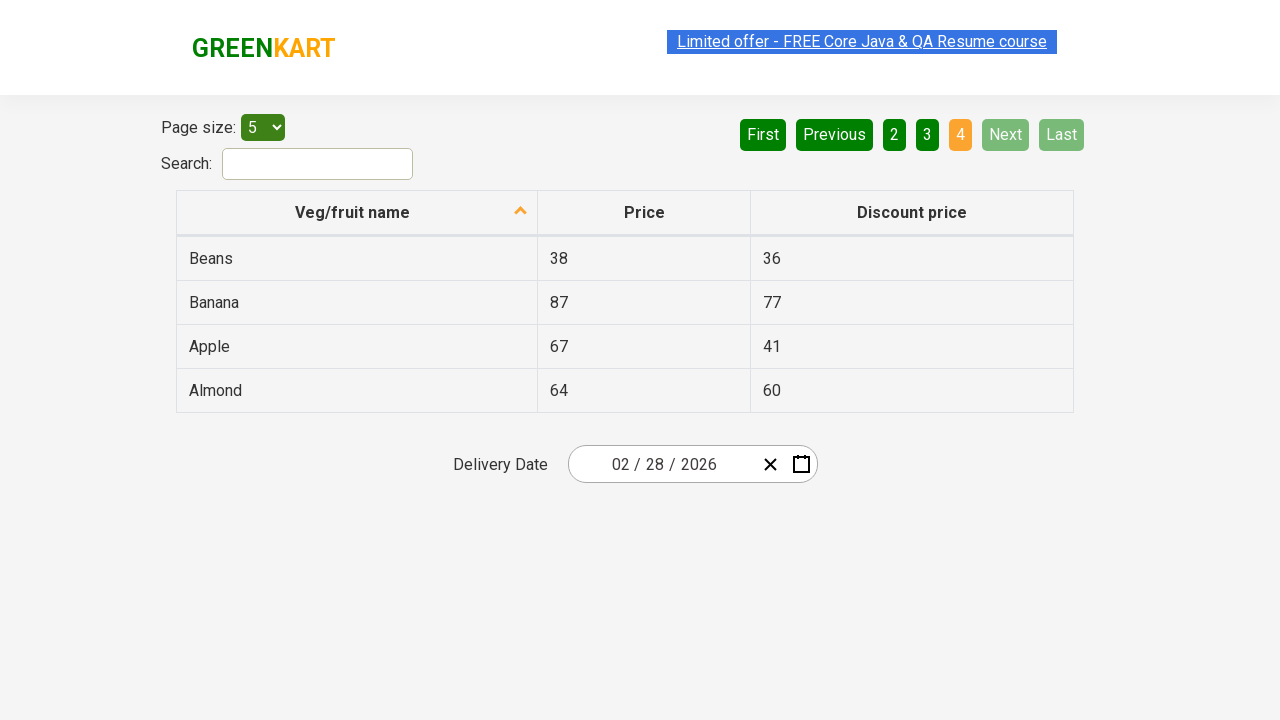